Tests brand search functionality in car accessories section

Starting URL: https://www.naaptol.com/

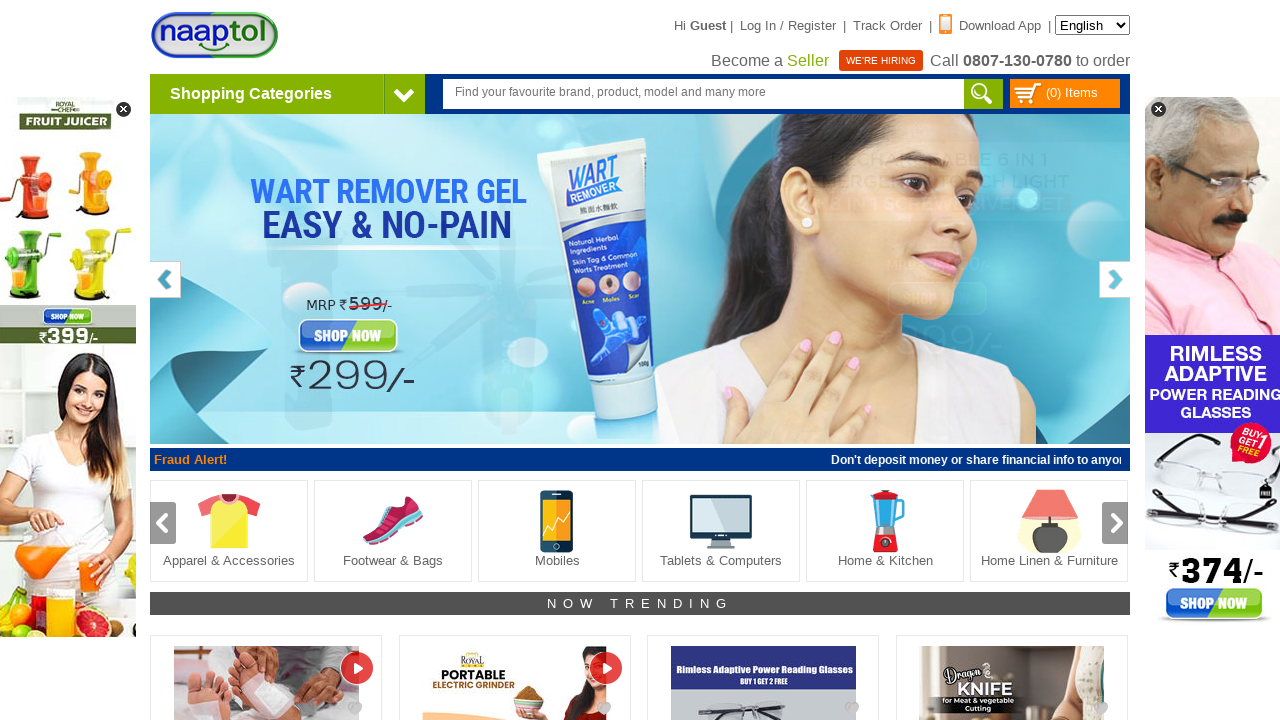

Hovered over Shopping Categories menu at (251, 94) on text='Shopping Categories'
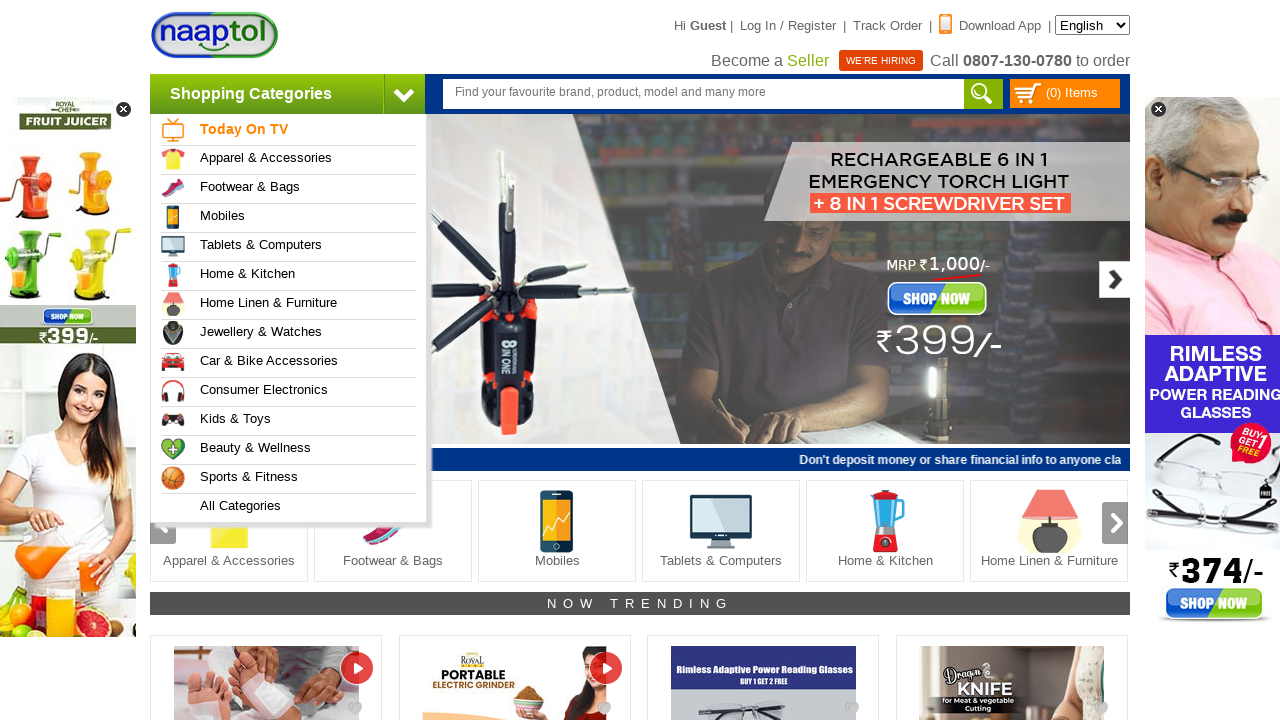

Hovered over Car and Bike Accessories submenu at (294, 363) on (//a[@href='/shop-online/automobiles.html'])[1]
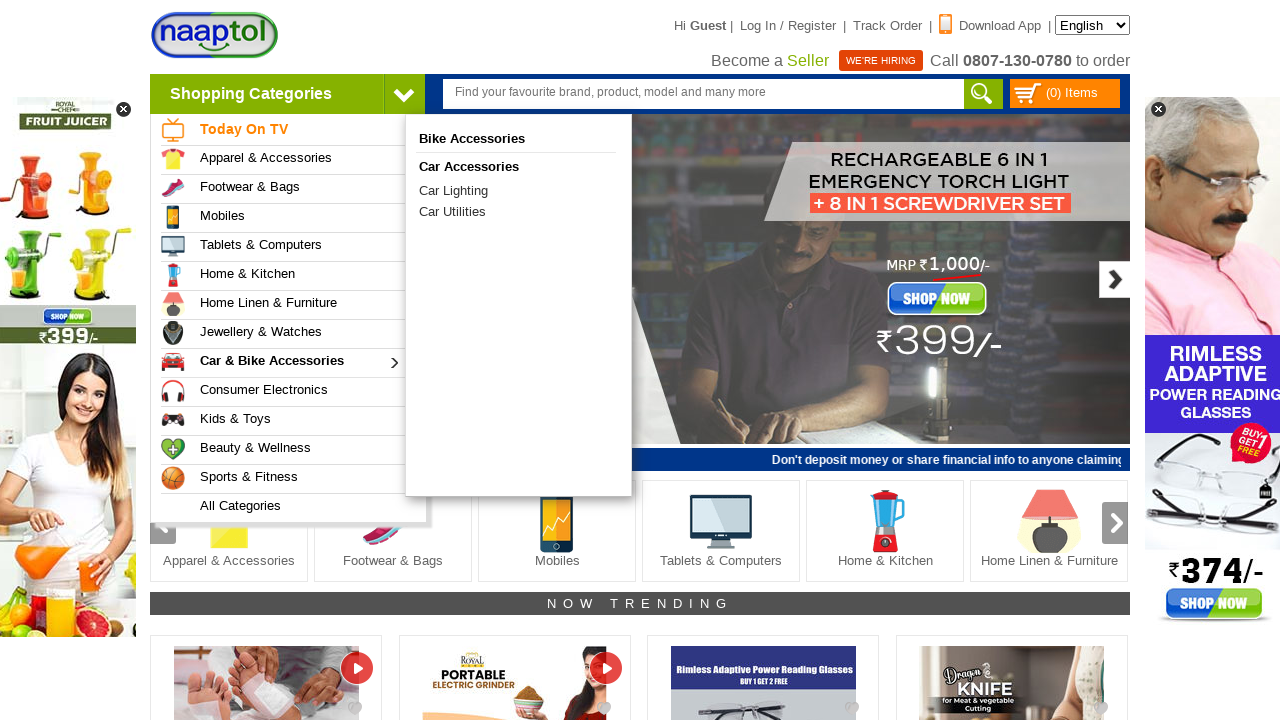

Clicked on Car Accessories category at (516, 166) on (//a[@href='/shop-online/automobiles/car-accessories.html'])[1]
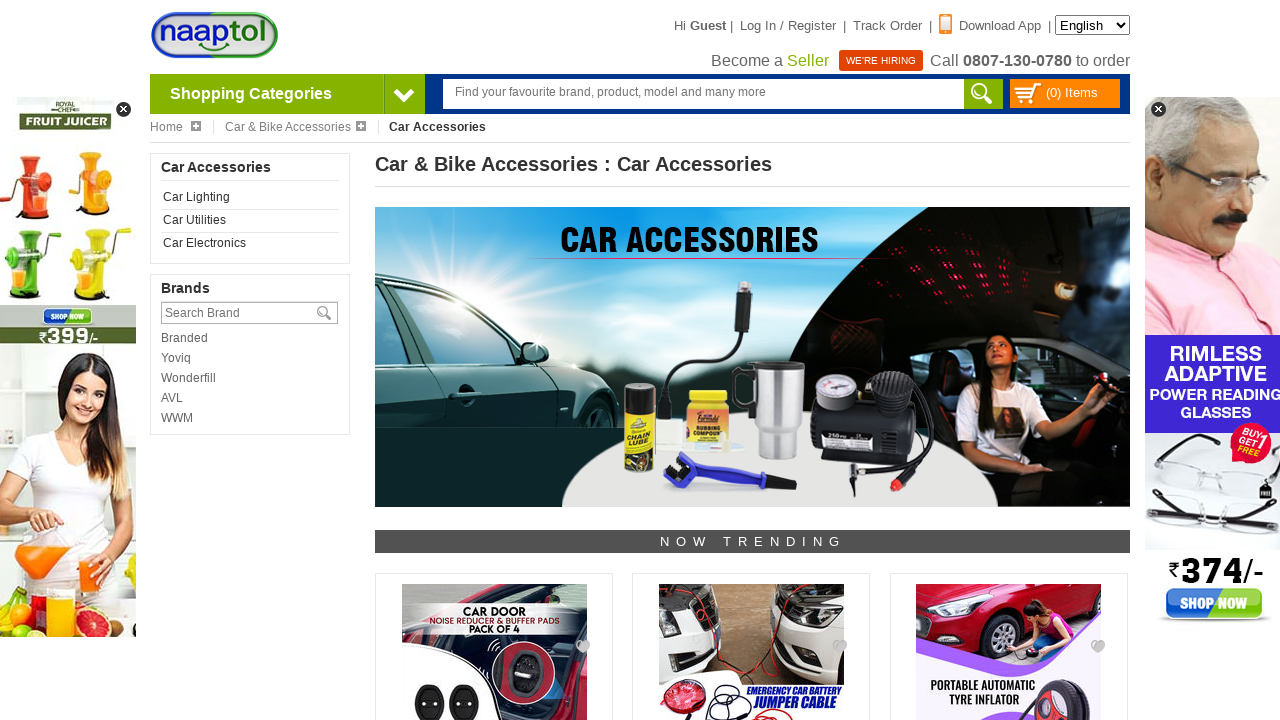

Entered 'Y' in brand search field on input[placeholder='Search Brand']
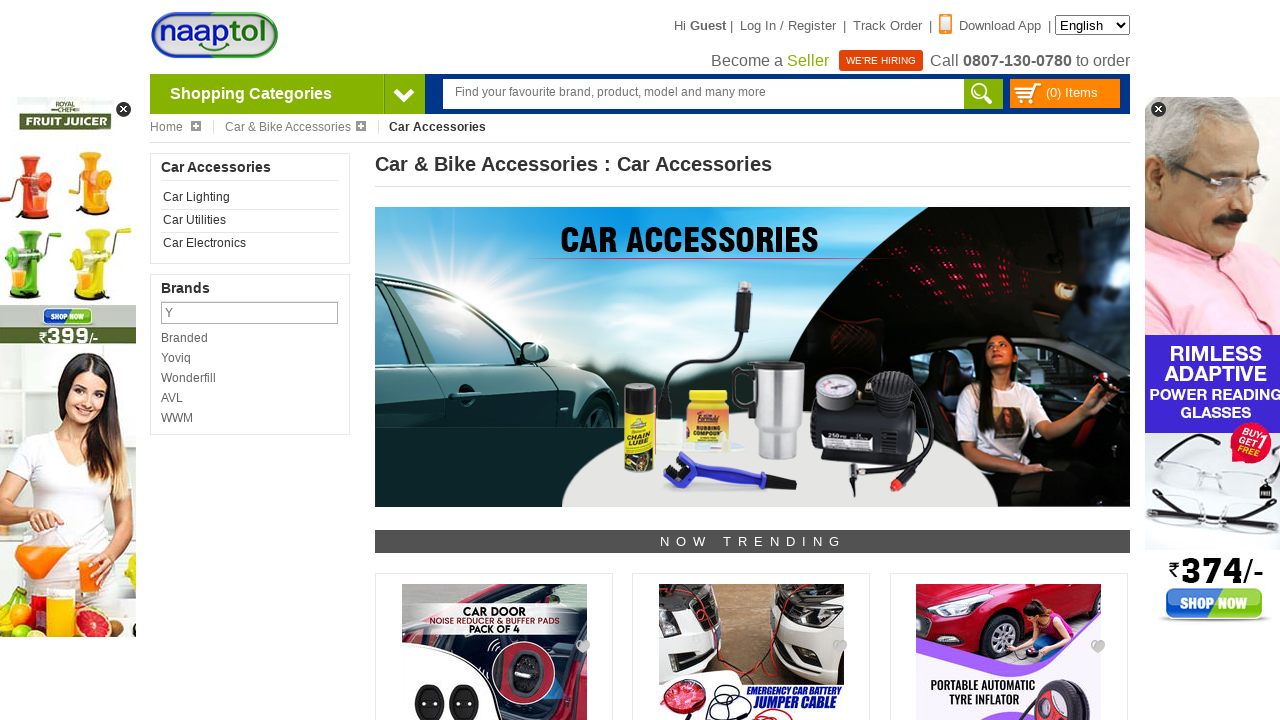

Clicked on Yoviq brand option from search results at (250, 358) on text='Yoviq'
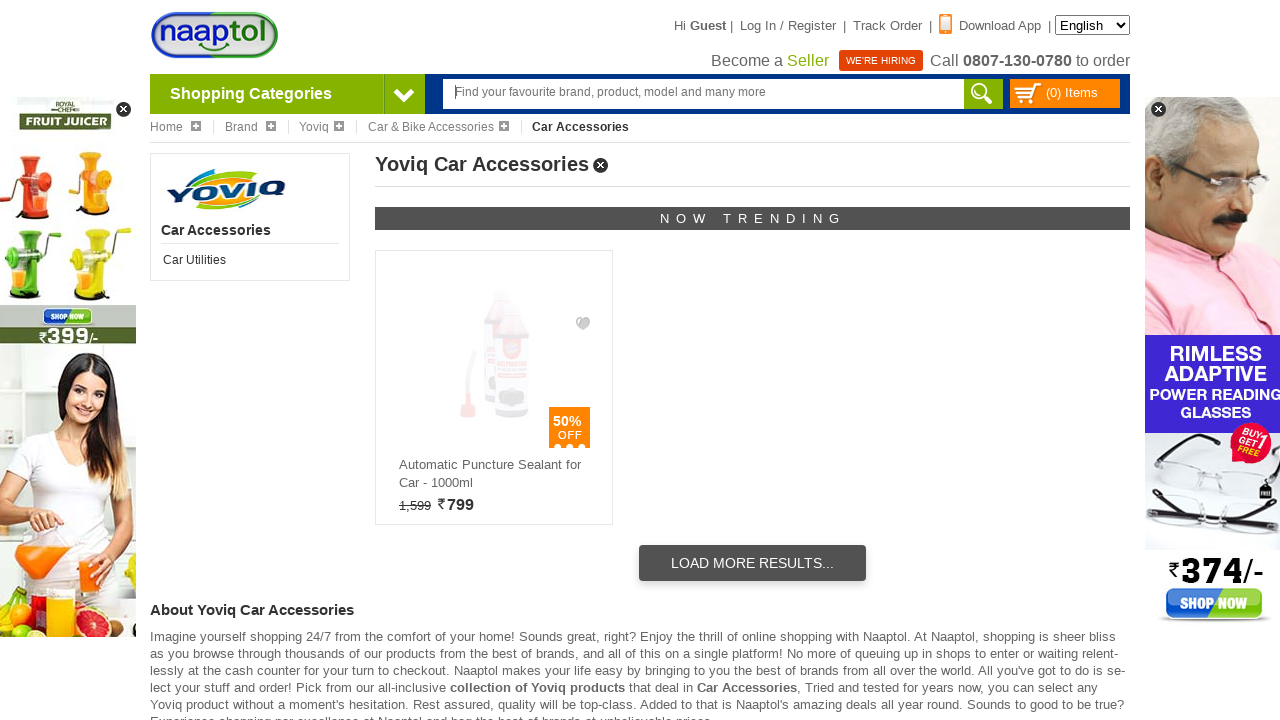

Filtered results for Yoviq Car Accessories loaded successfully
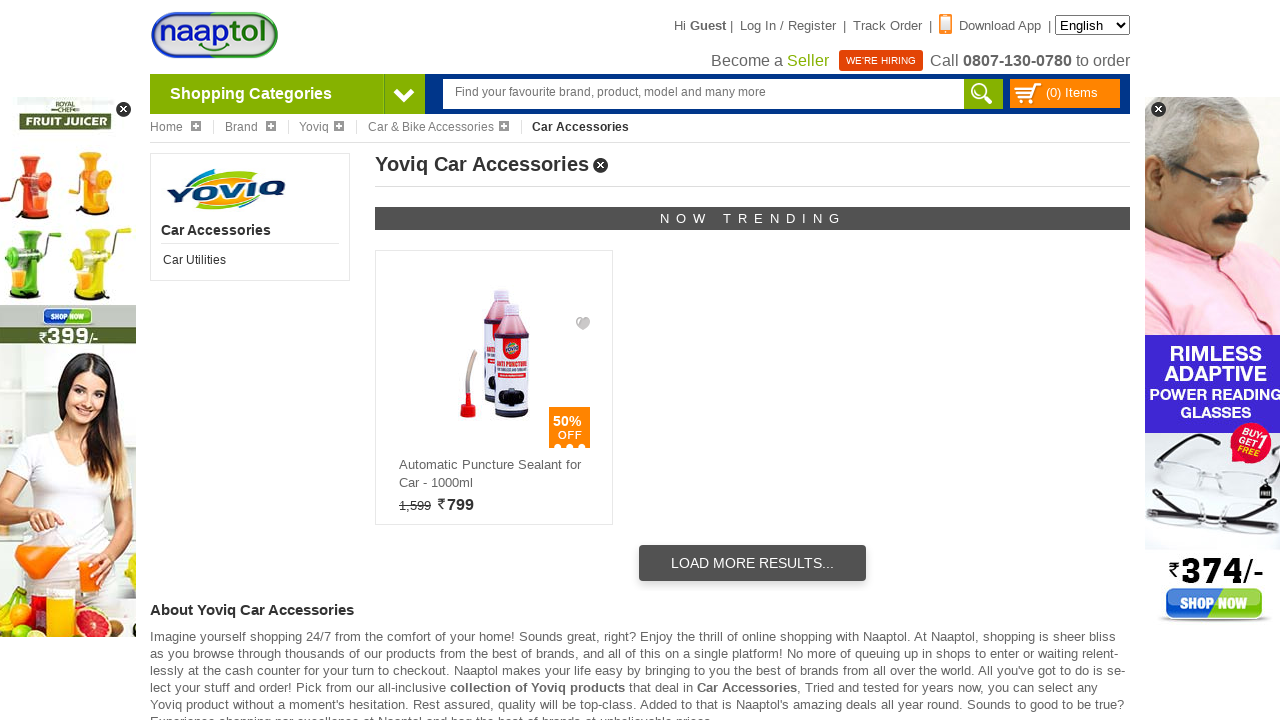

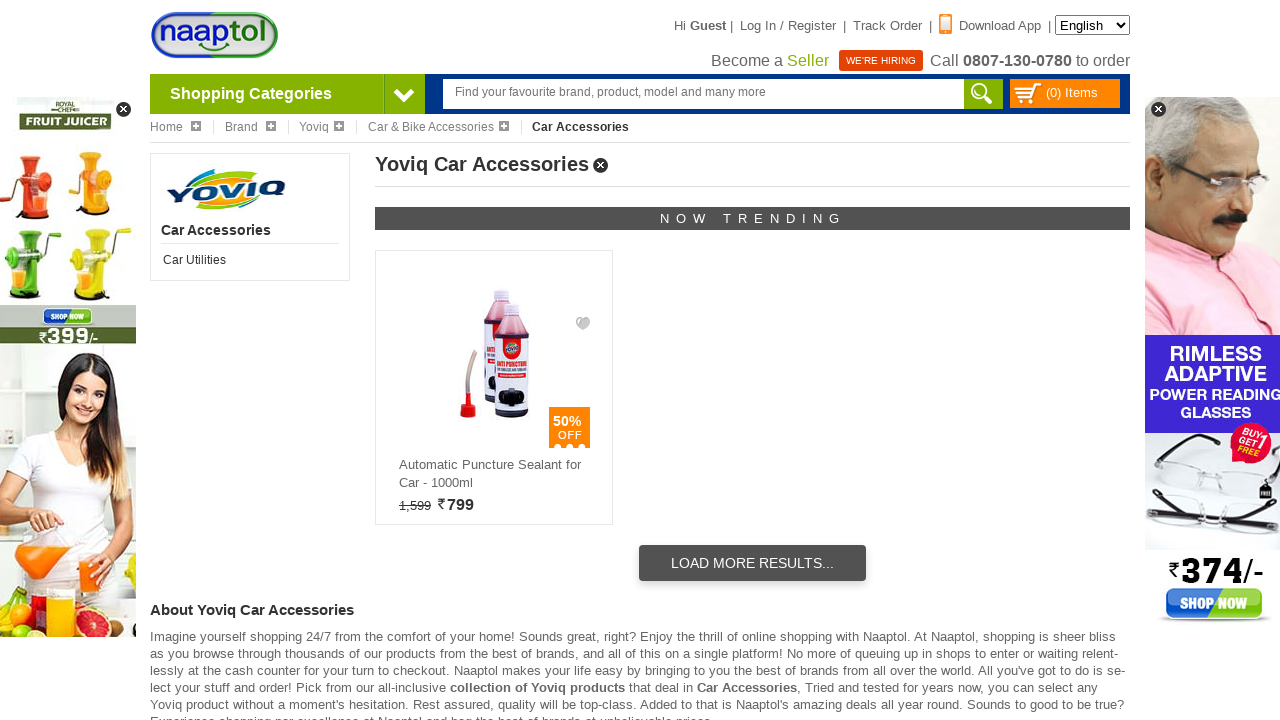